Tests three different click types on buttons: double-click, right-click (context click), and regular click, then verifies that the appropriate success messages appear for each action.

Starting URL: https://demoqa.com/buttons

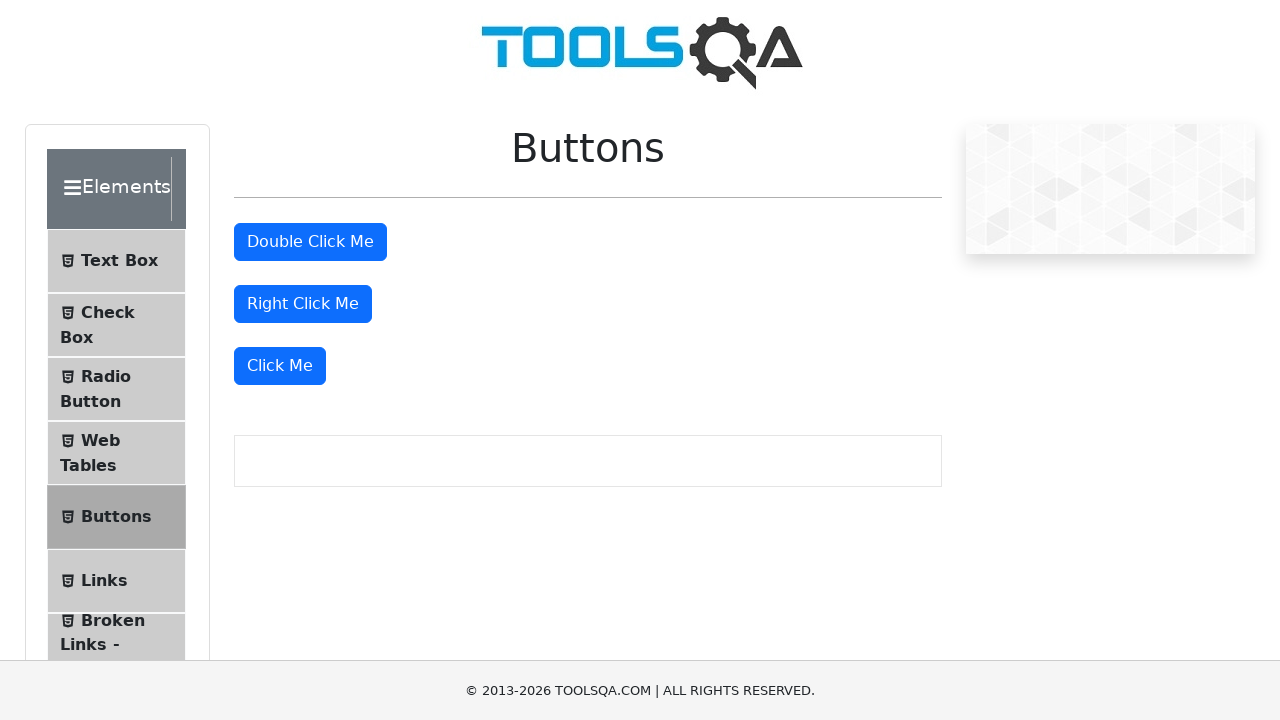

Waited for double click button to be visible
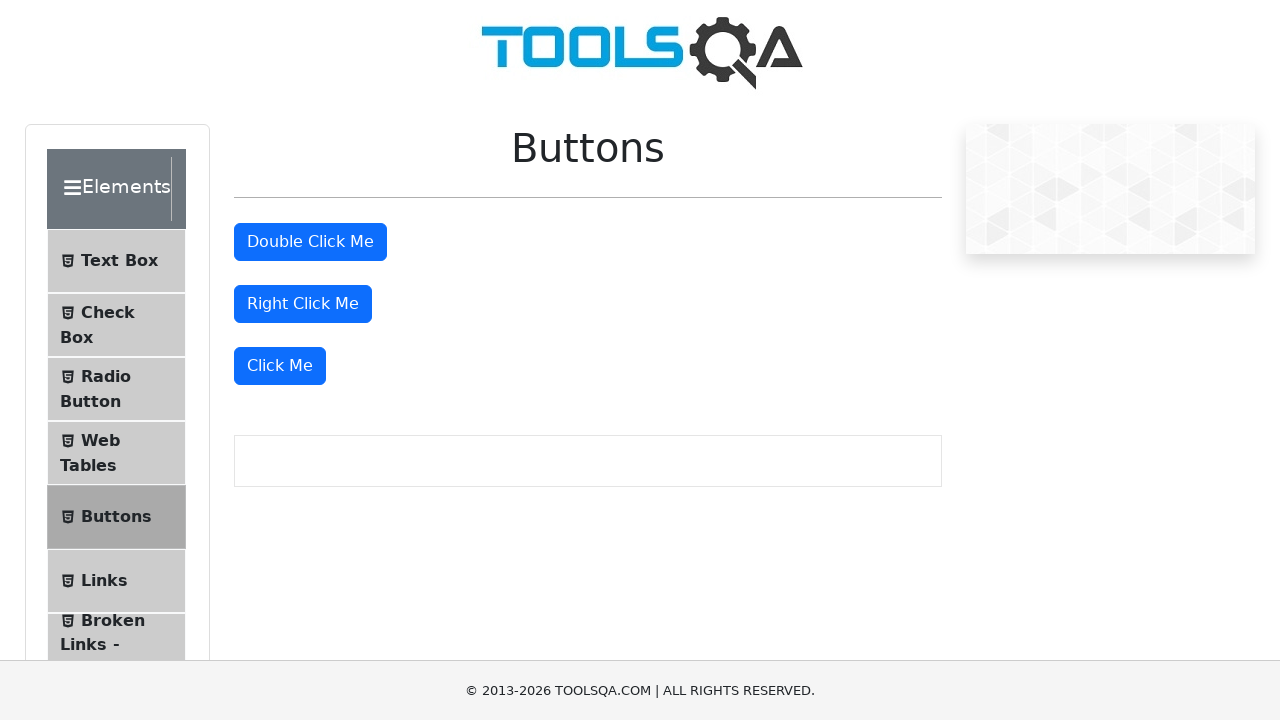

Double clicked the double click button at (310, 242) on #doubleClickBtn
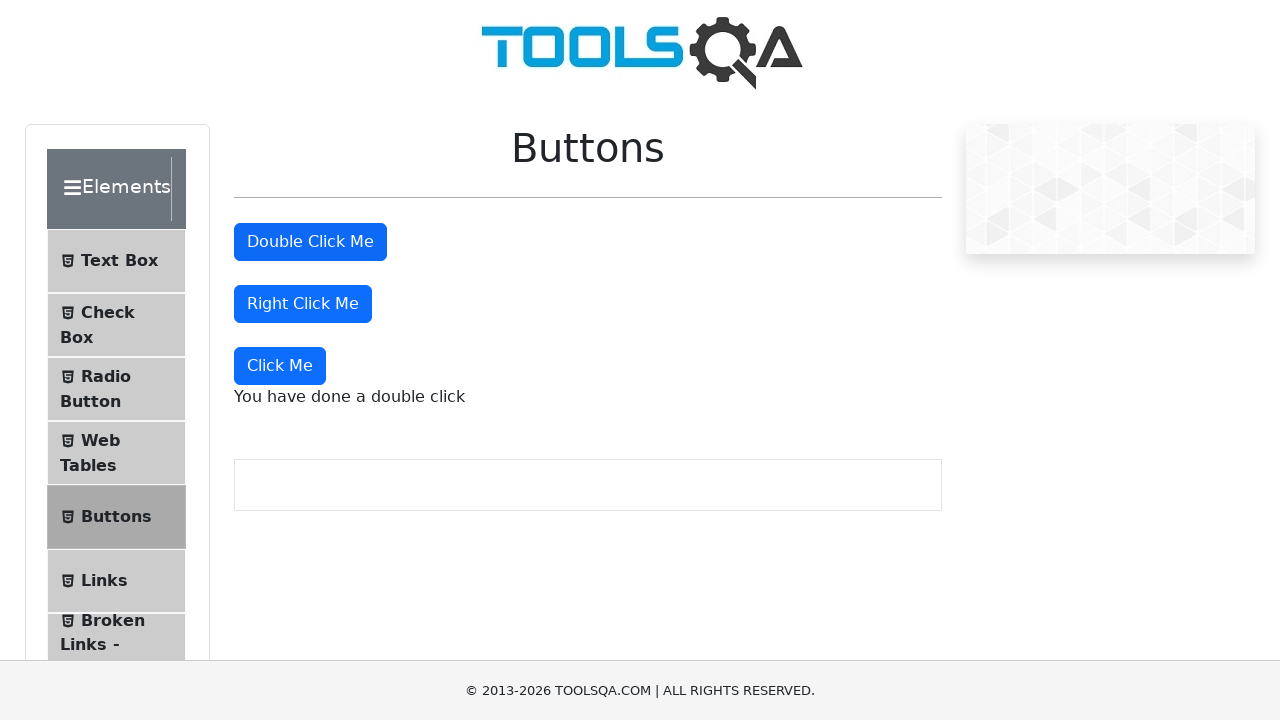

Waited for right click button to be visible
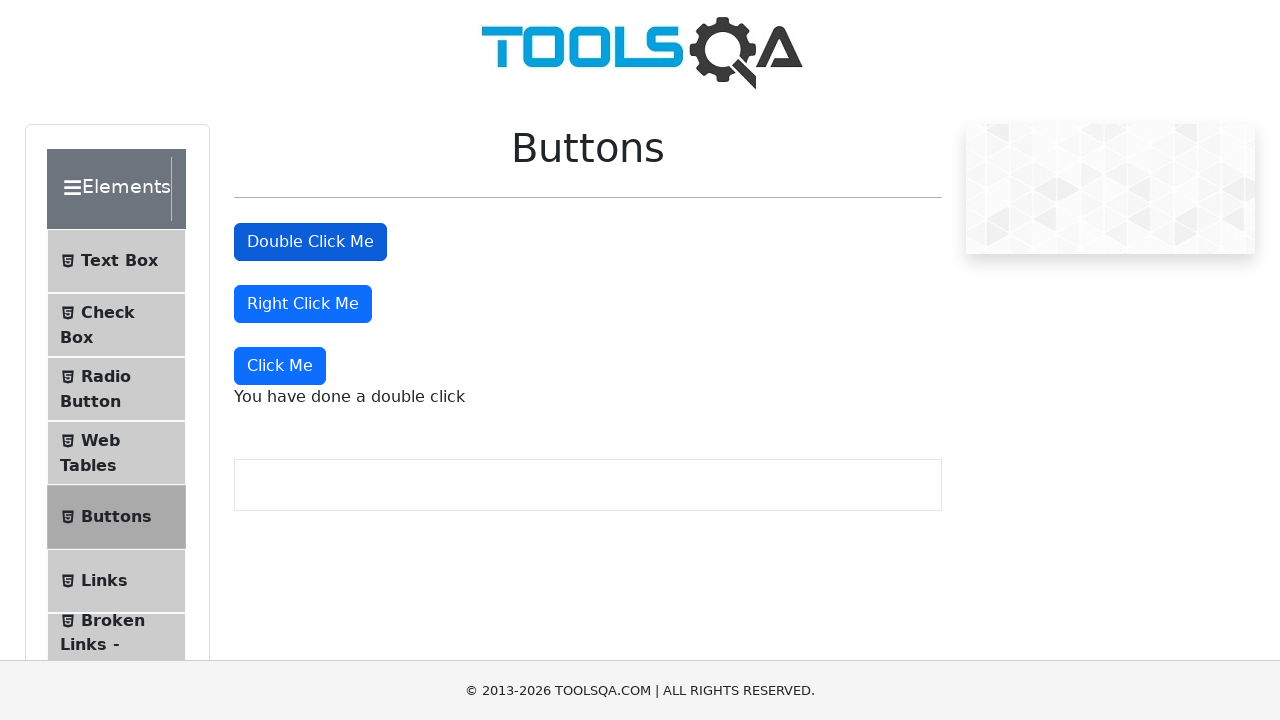

Right clicked the right click button at (303, 304) on #rightClickBtn
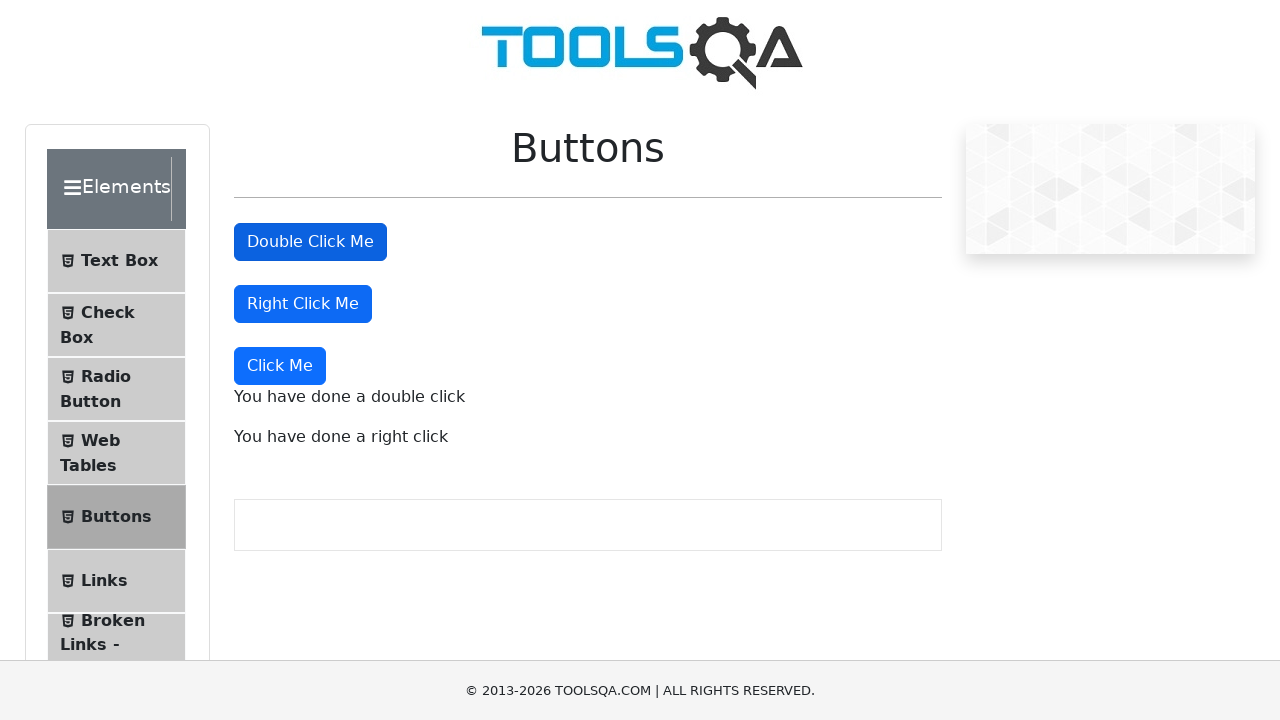

Waited for the Click Me button to be visible
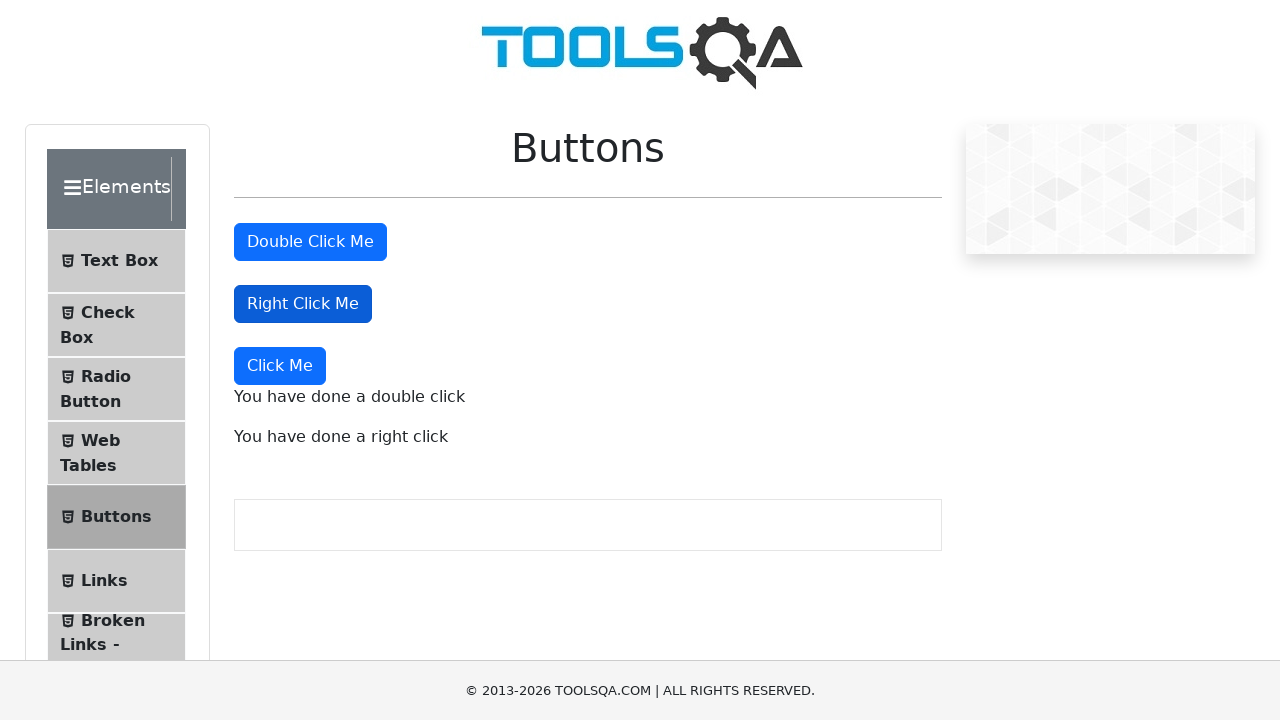

Clicked the Click Me button at (280, 366) on .mt-4:nth-child(4) .btn-primary
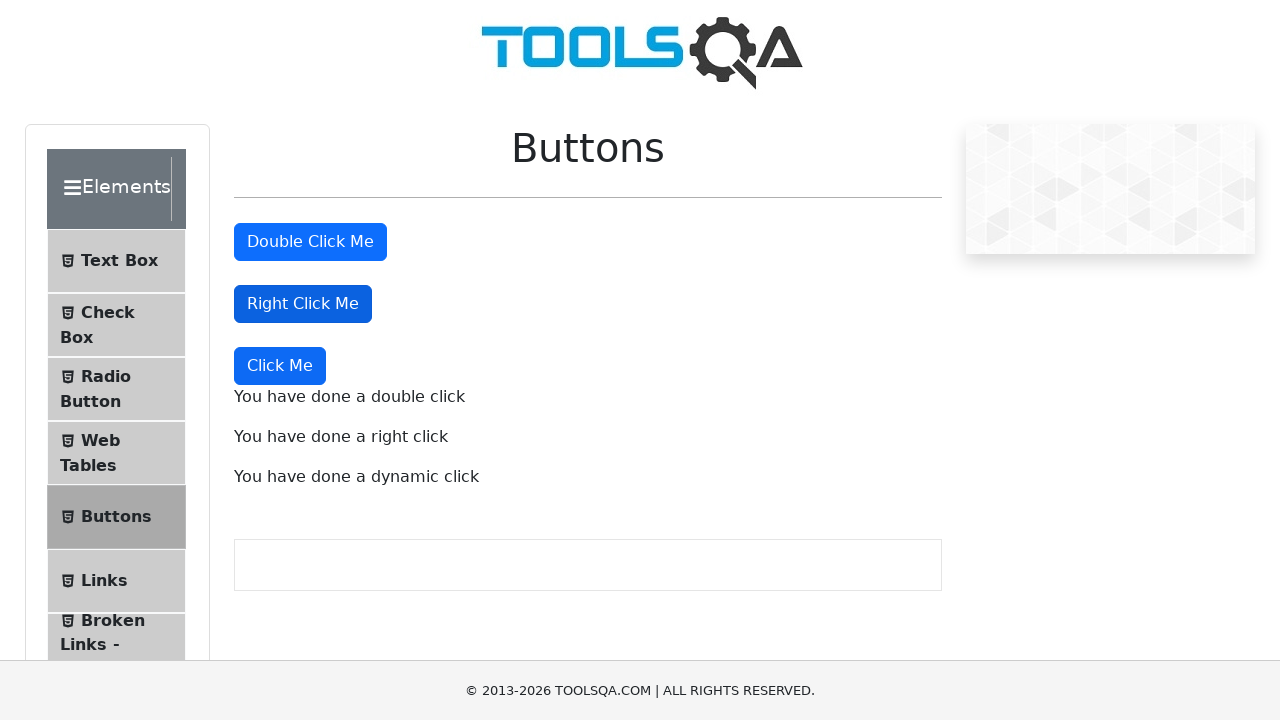

Waited for double click success message to appear
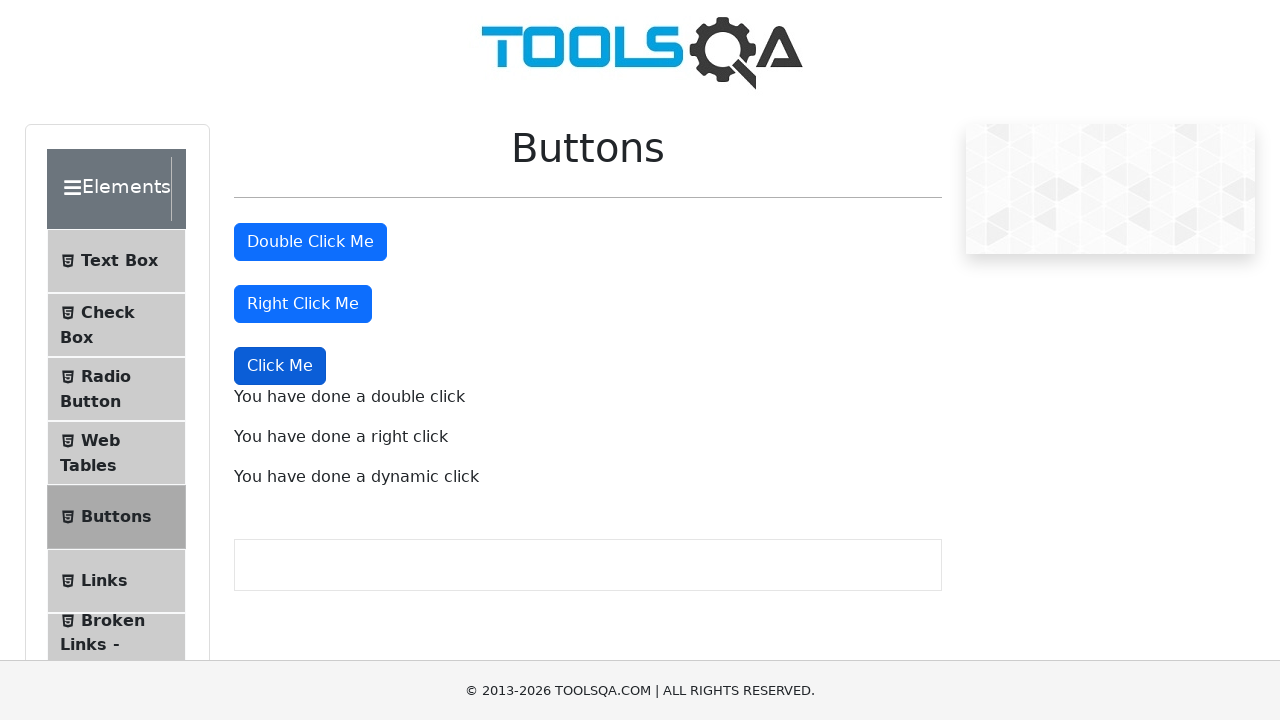

Verified double click message: 'You have done a double click'
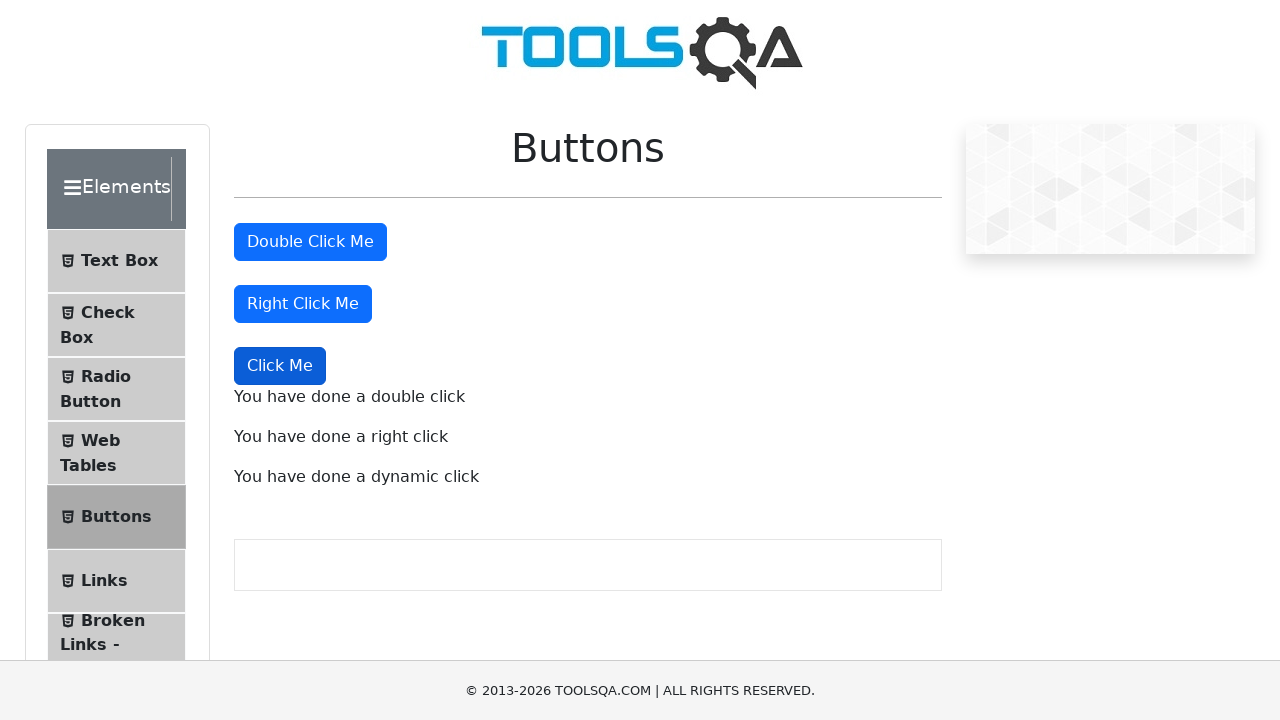

Waited for right click success message to appear
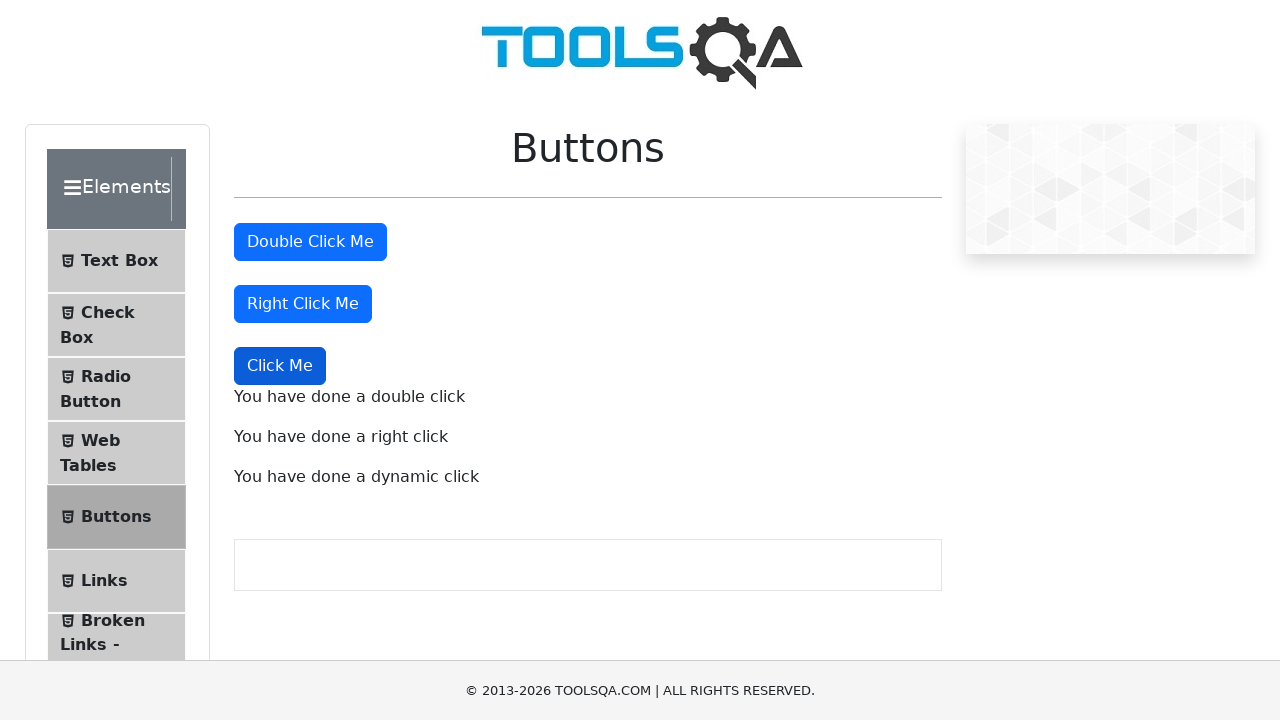

Verified right click message: 'You have done a right click'
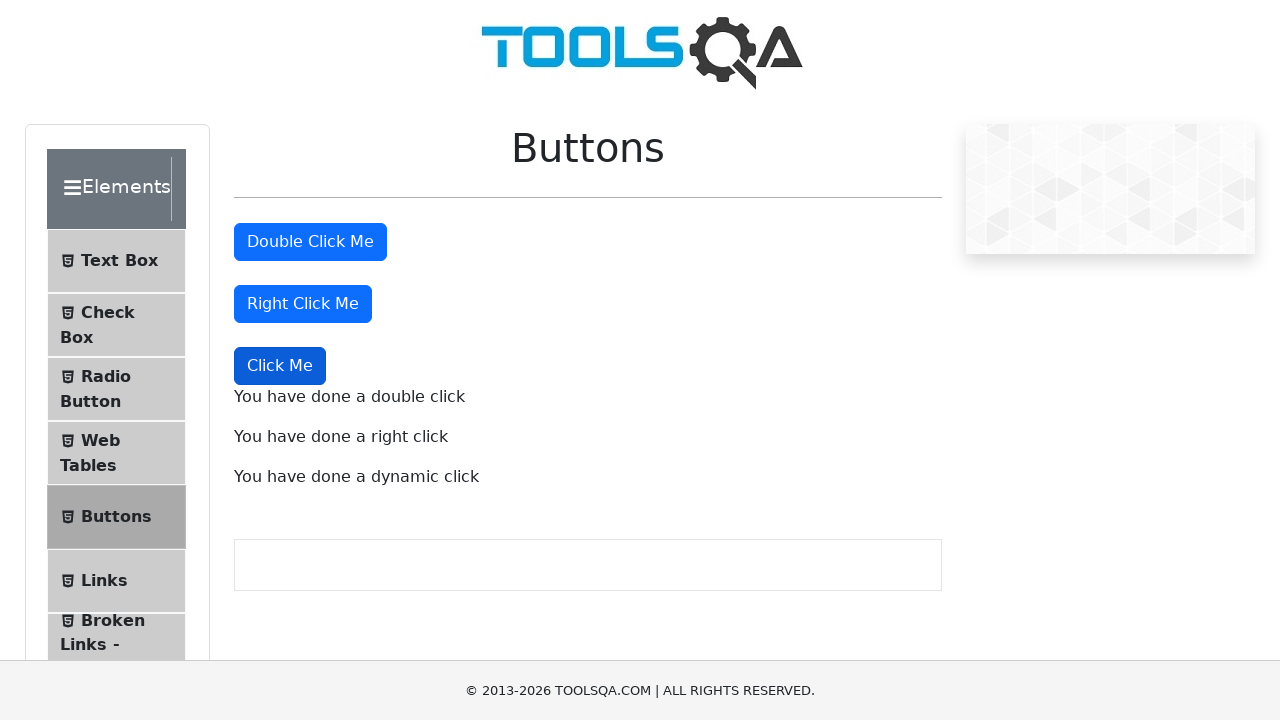

Waited for dynamic click success message to appear
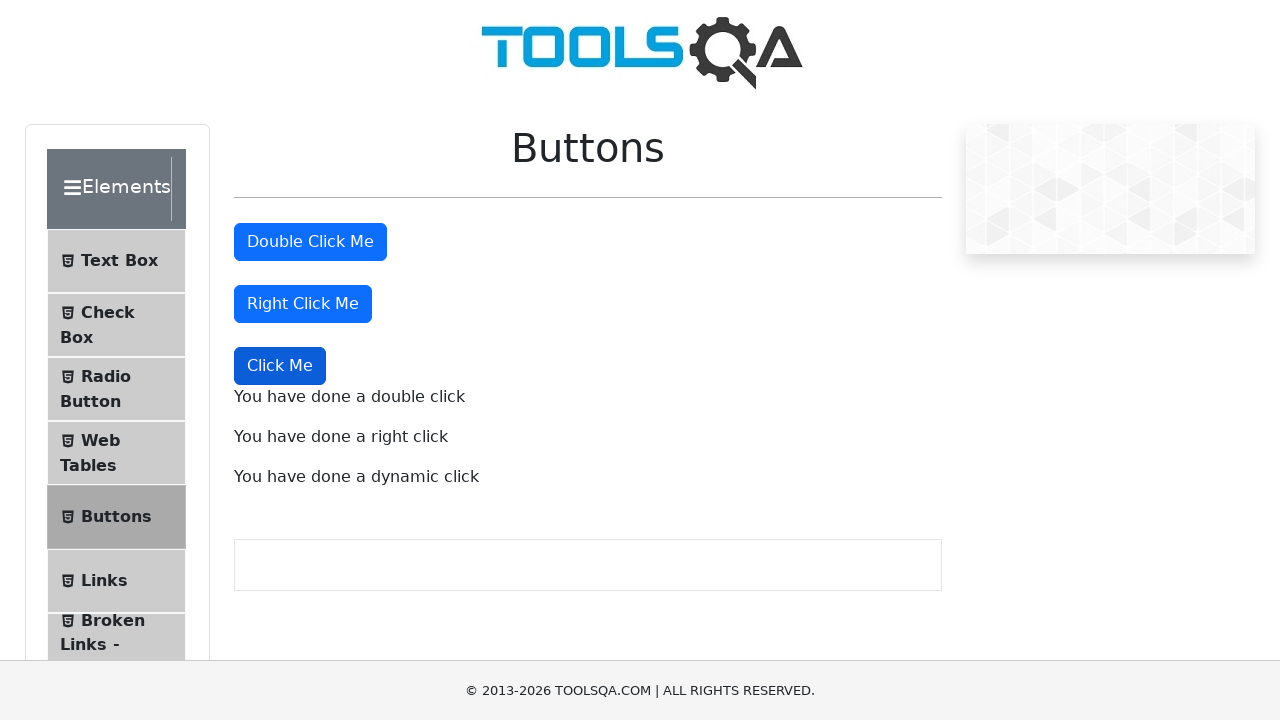

Verified dynamic click message: 'You have done a dynamic click'
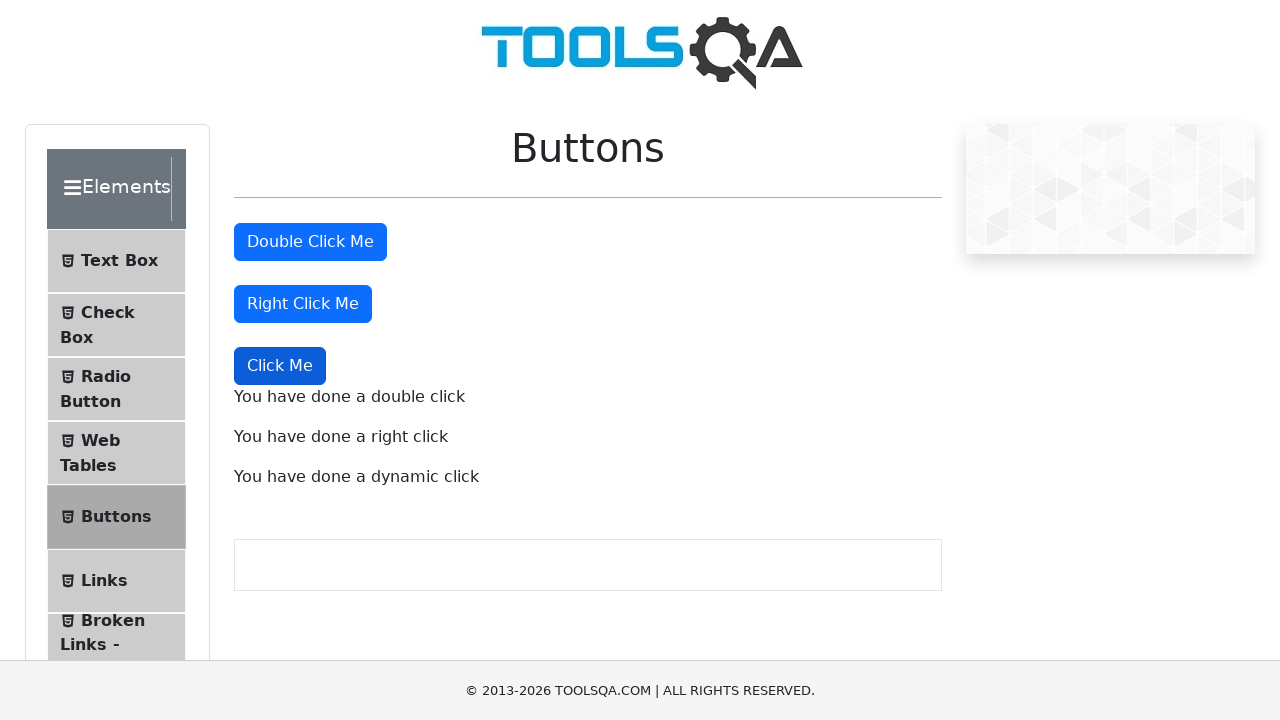

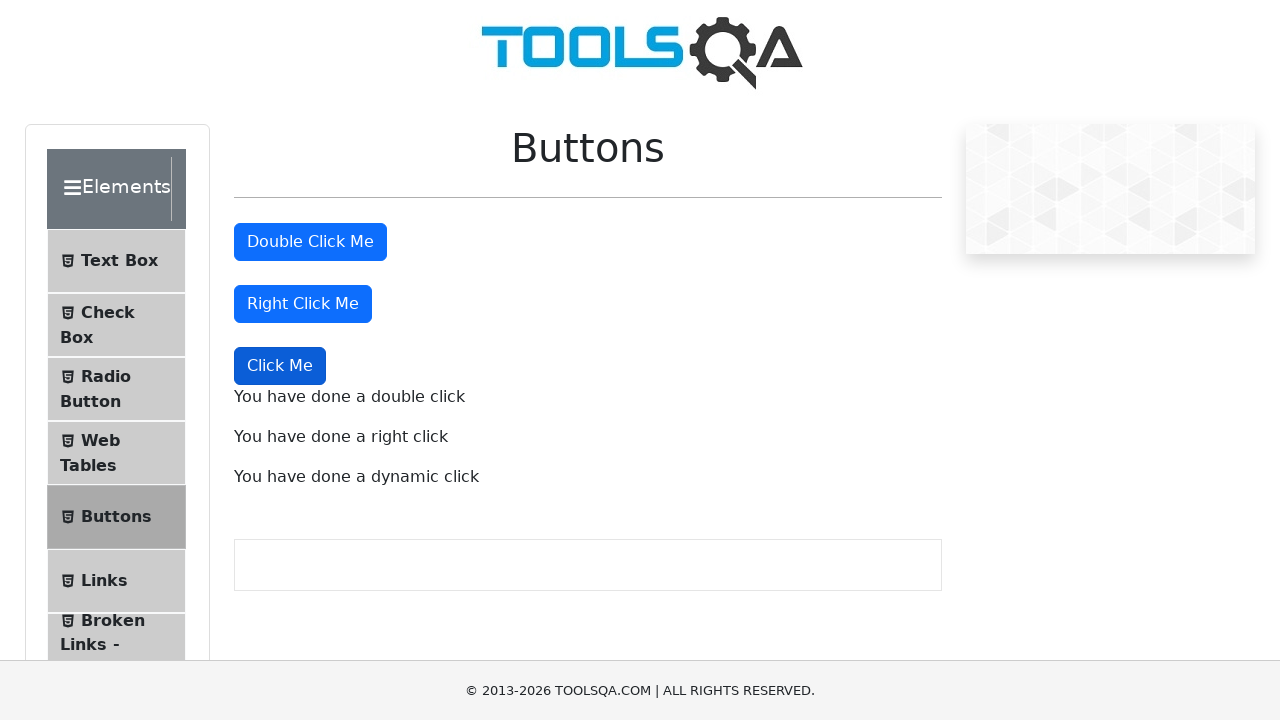